Opens the AdminOnline test system and verifies the page title matches "Test System AdminOnline"

Starting URL: https://gilbert.adminonline.co.za

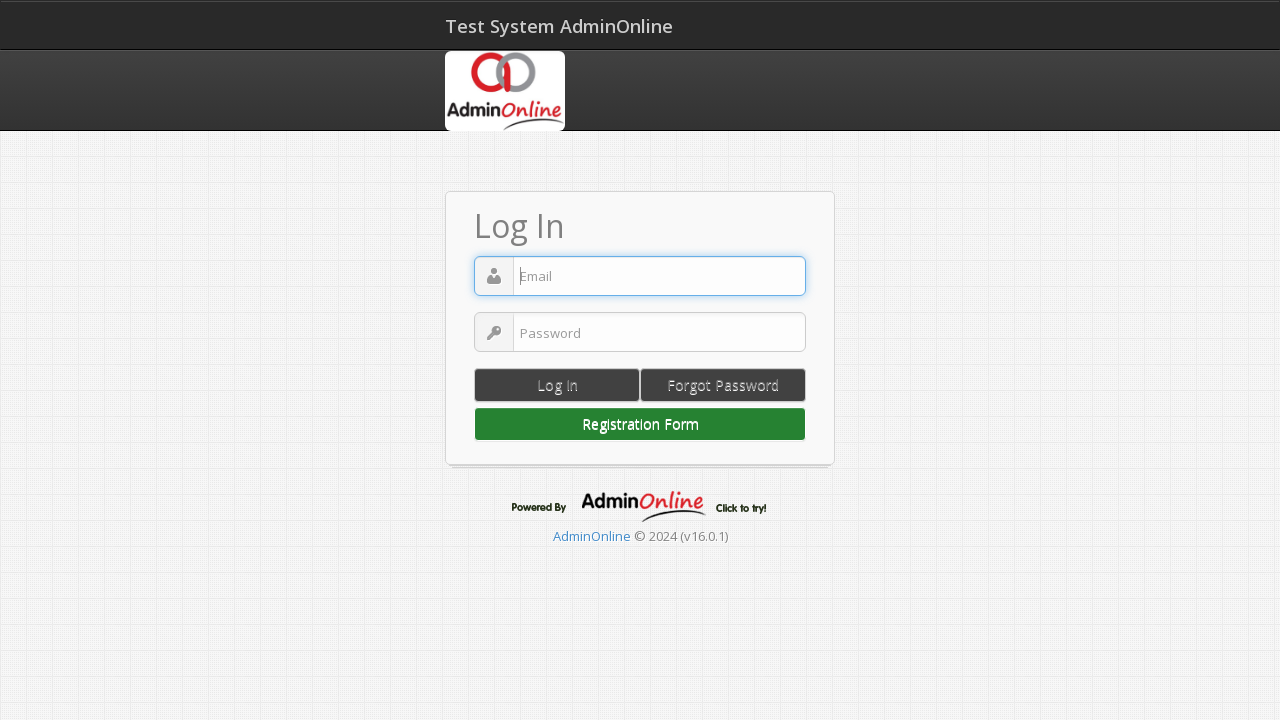

Navigated to AdminOnline test system at https://gilbert.adminonline.co.za
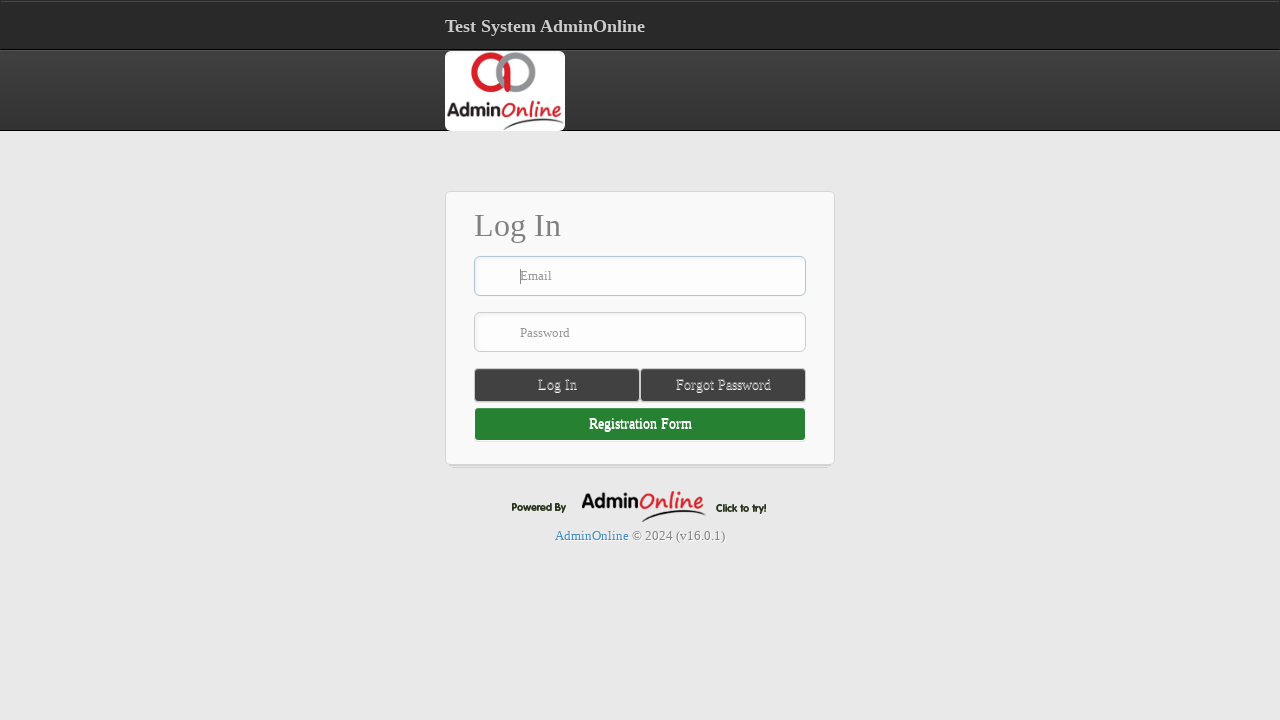

Verified page title matches 'Test System AdminOnline'
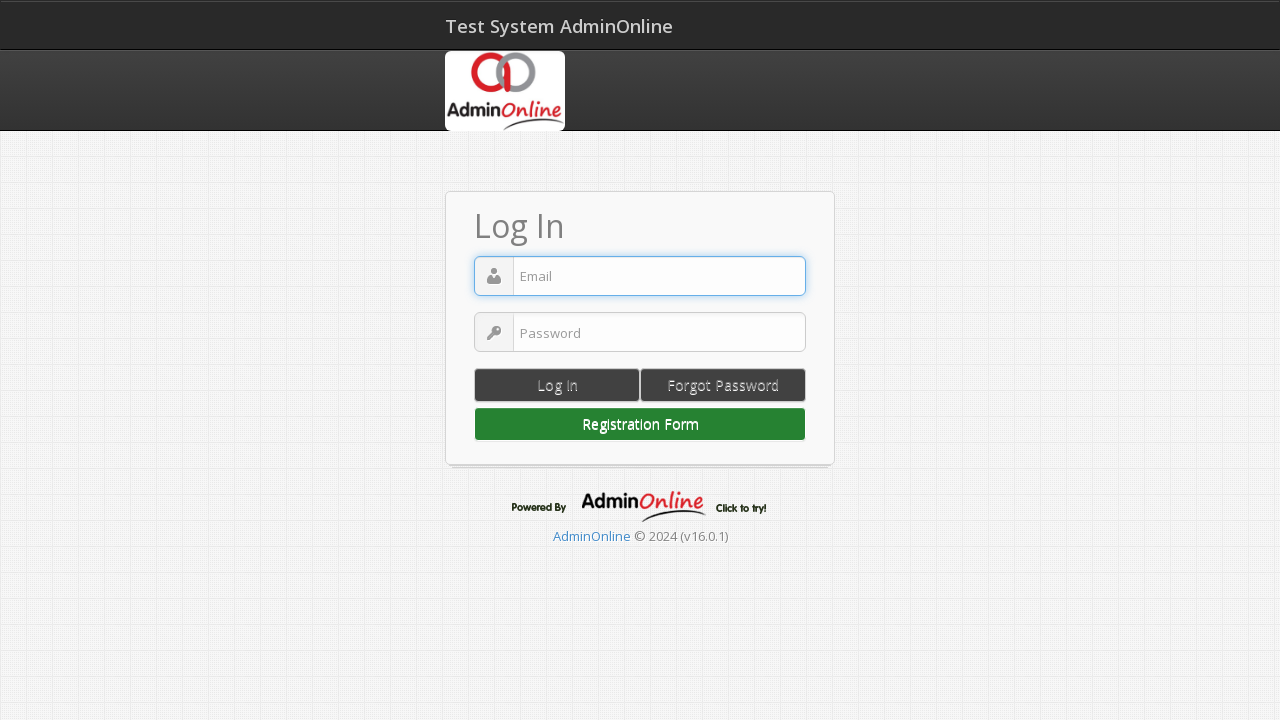

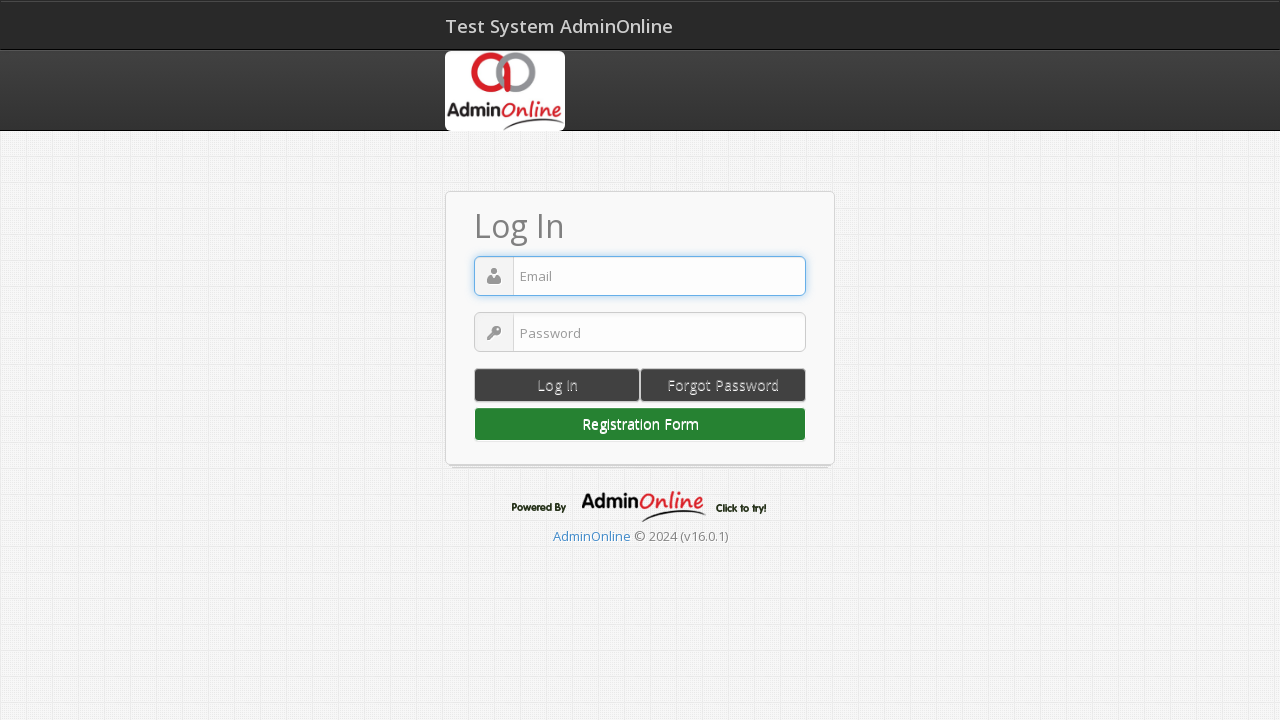